Navigates to ToolsQA website, retrieves page information (title, URL, source), and refreshes the page

Starting URL: http://www.toolsqa.com

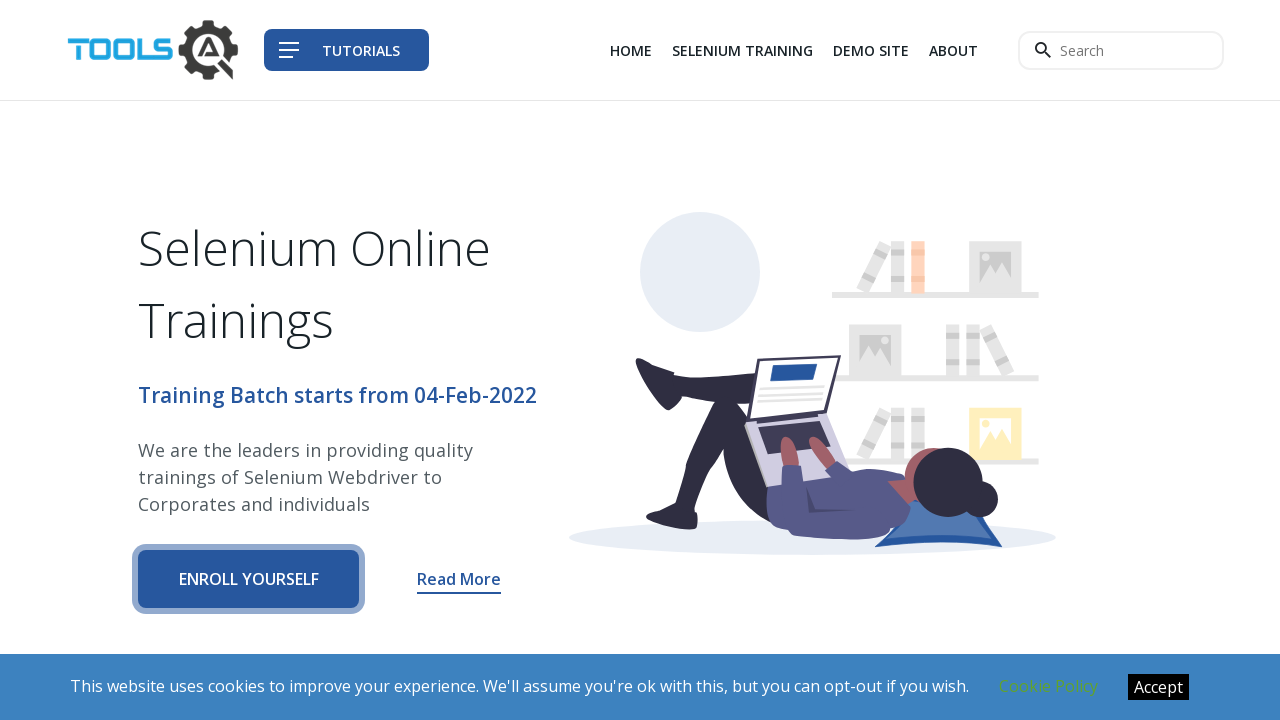

Navigated to ToolsQA website
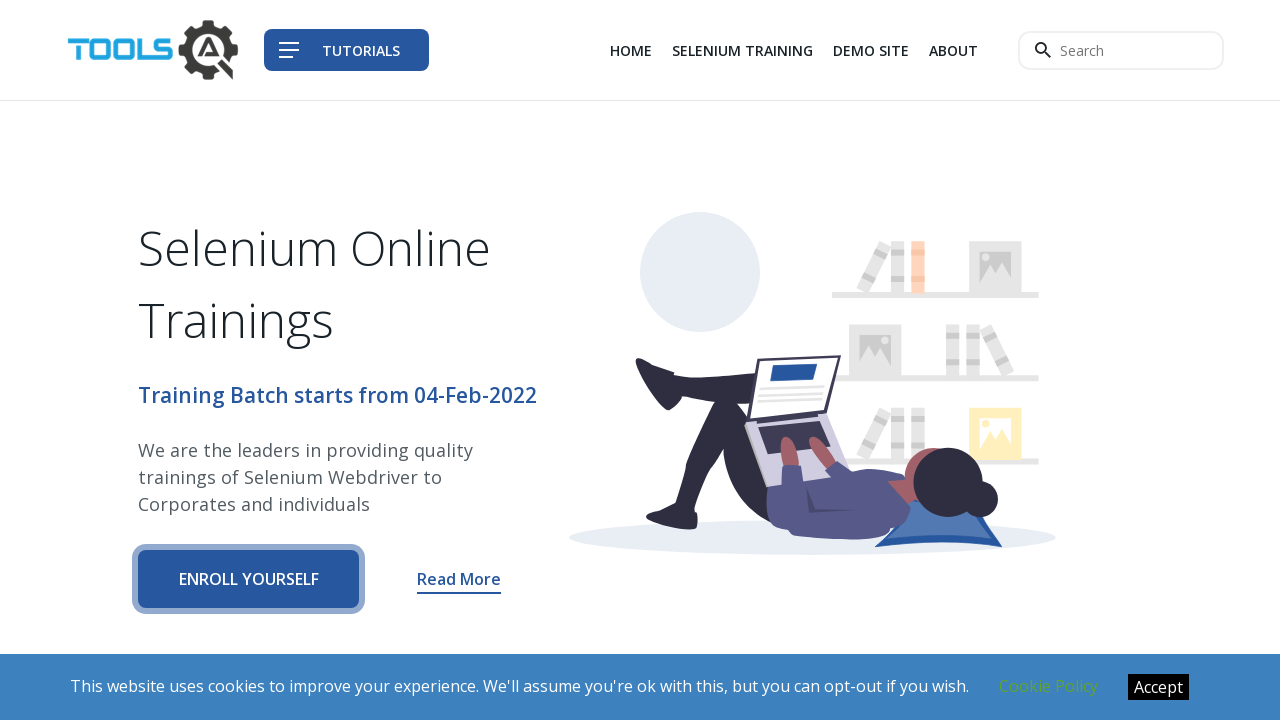

Retrieved page title: 'Tools QA' (length: 8)
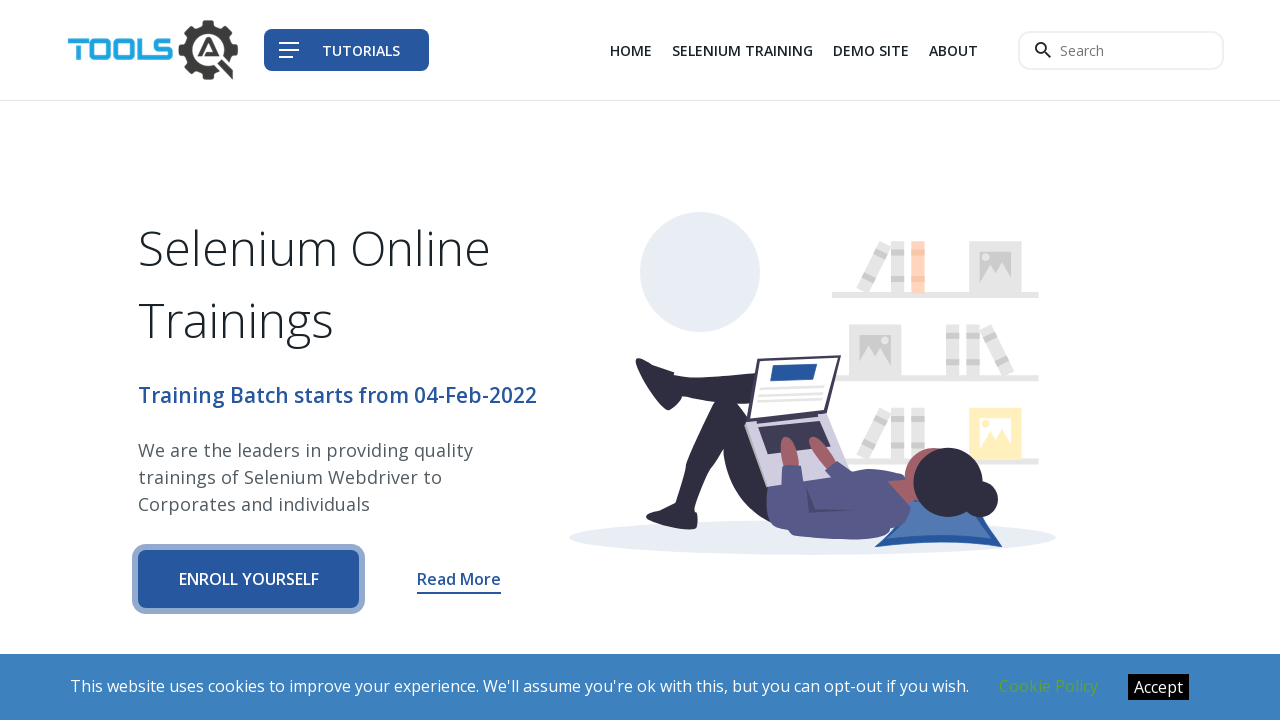

Retrieved page URL: 'https://www.toolsqa.com/' (length: 24)
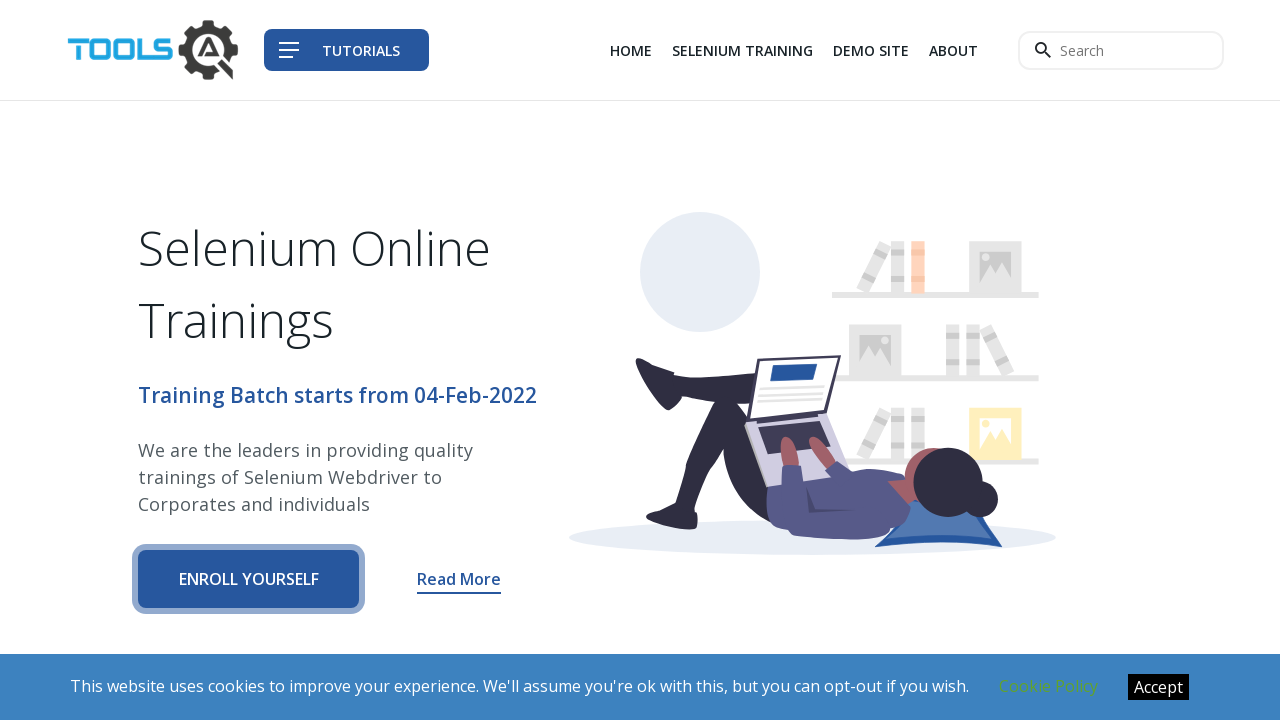

Refreshed the page
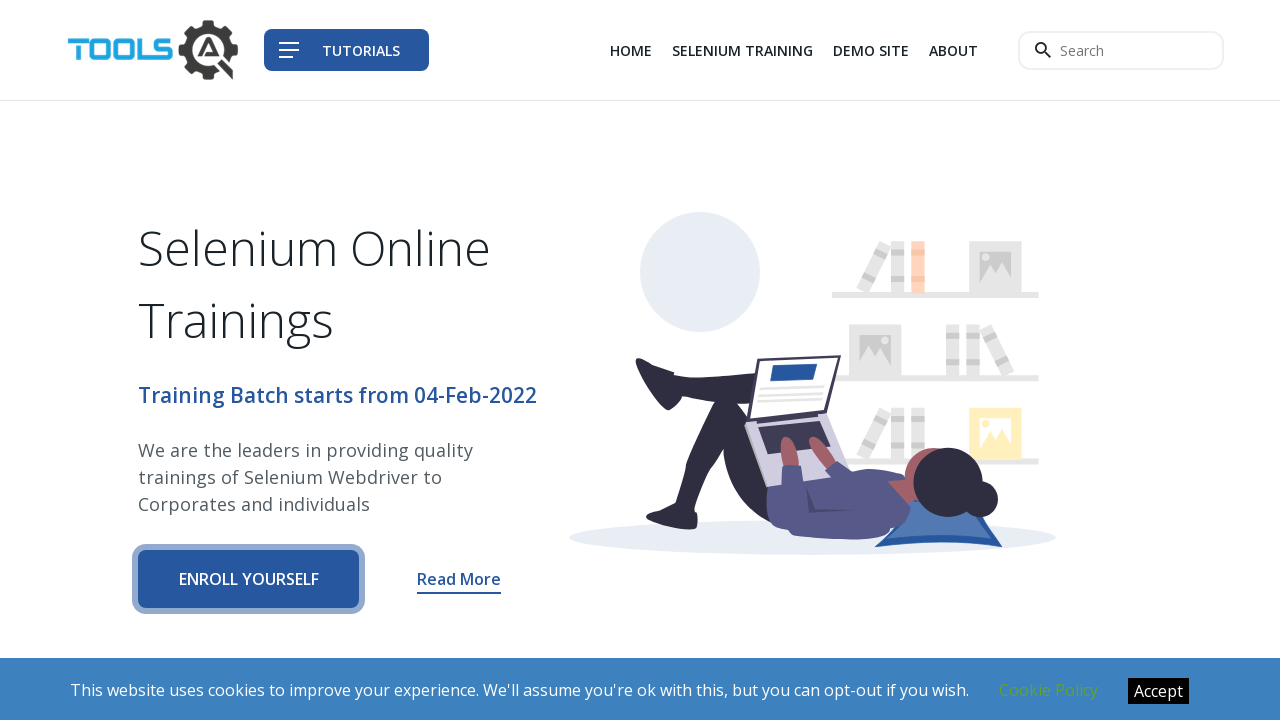

Retrieved page source (length: 67469 characters)
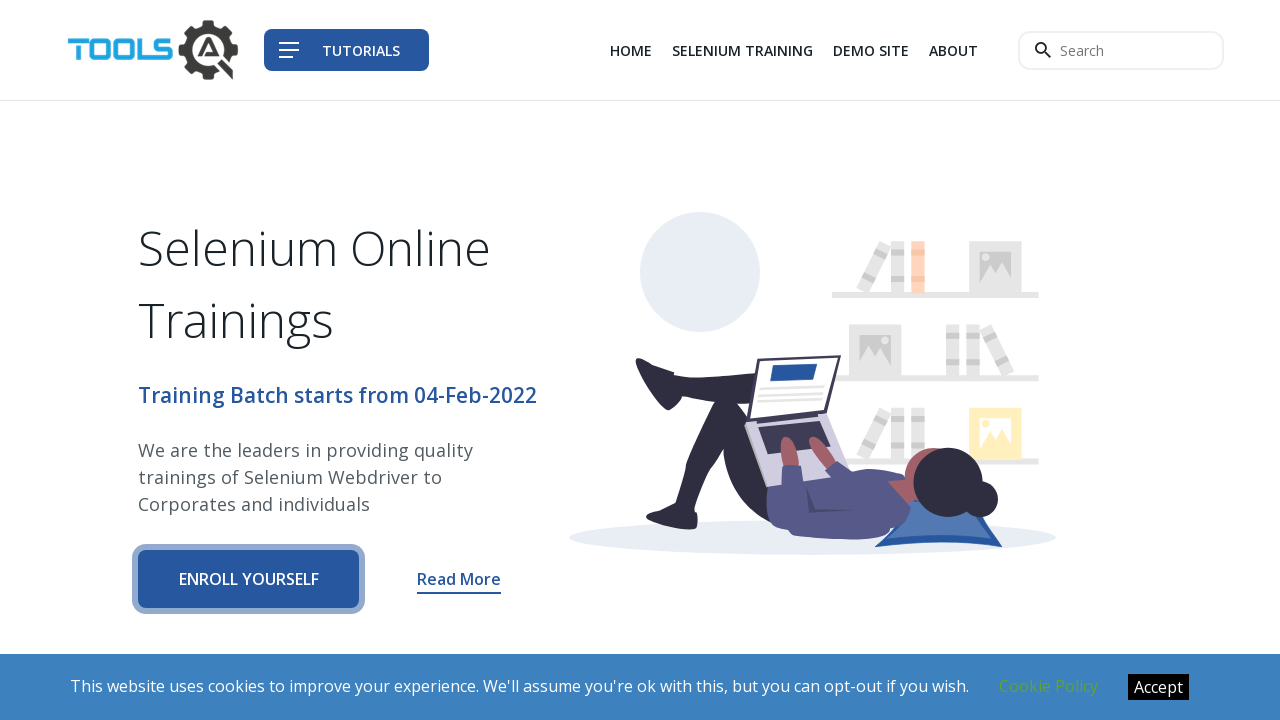

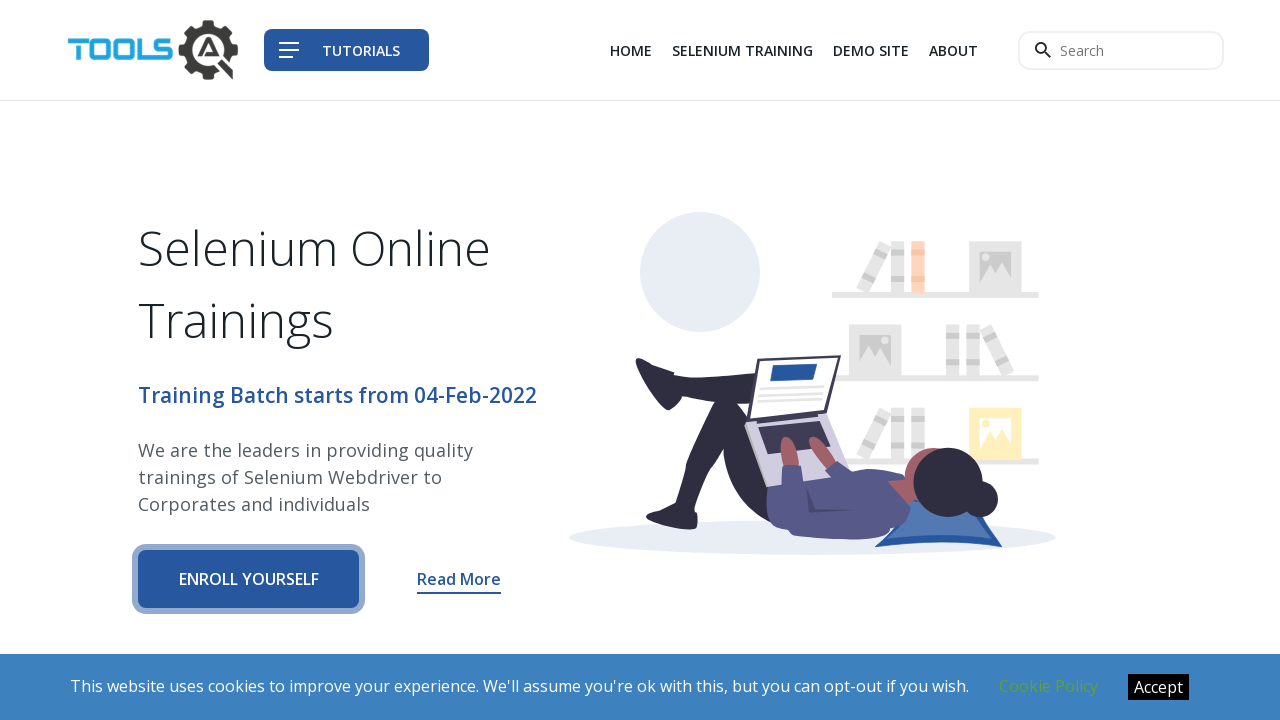